Tests a form that requires extracting a hidden value from an element attribute, performing a mathematical calculation, filling in the answer, checking required checkboxes, and submitting the form.

Starting URL: http://suninjuly.github.io/get_attribute.html

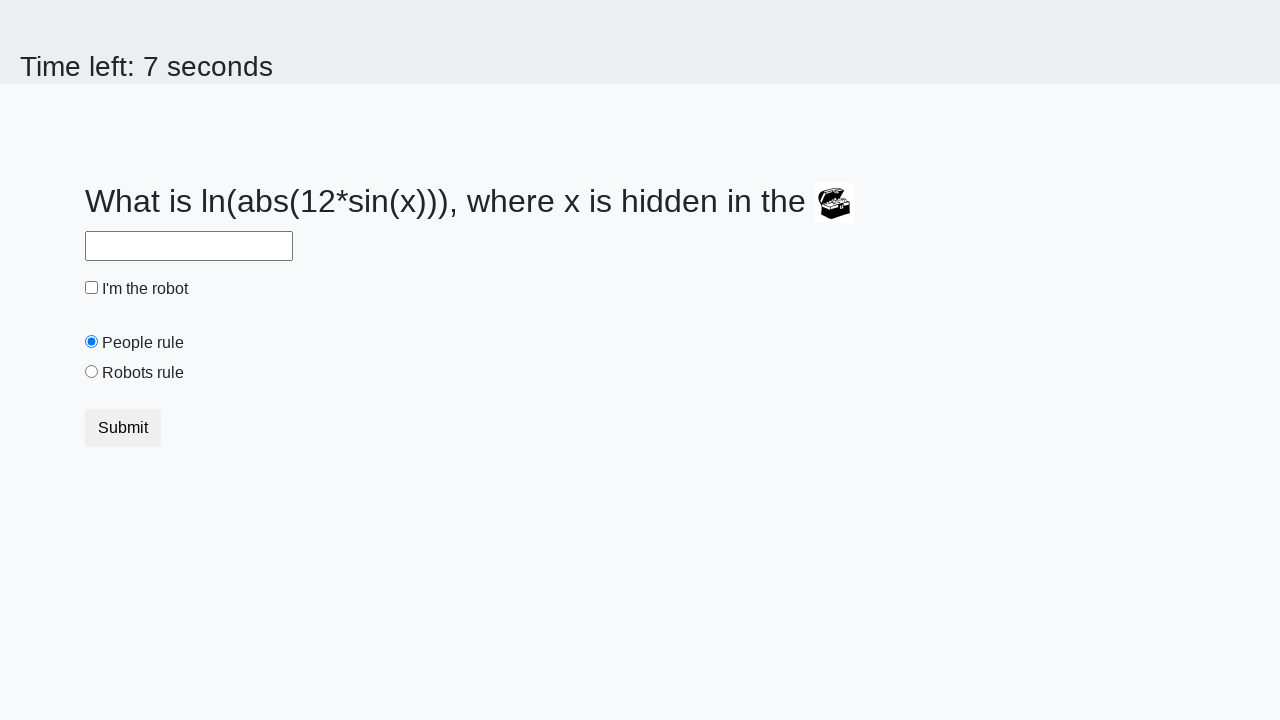

Located treasure element with hidden value
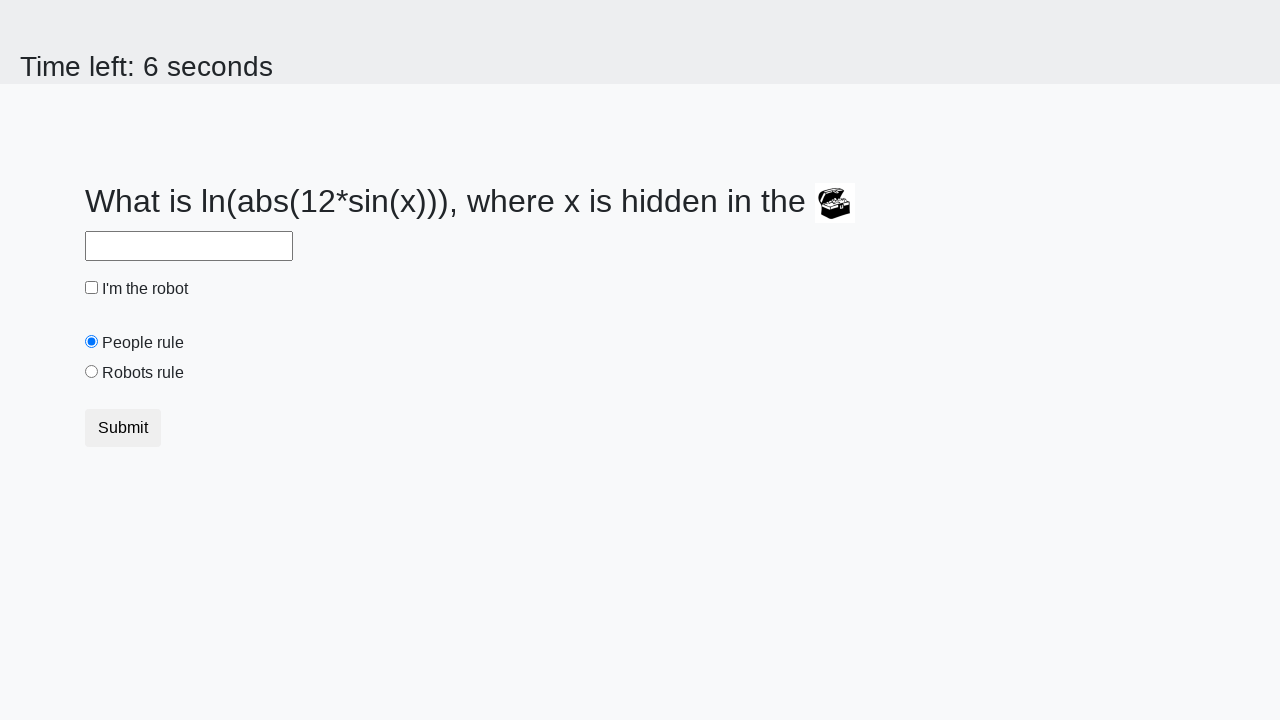

Extracted hidden valuex attribute from treasure element: 794
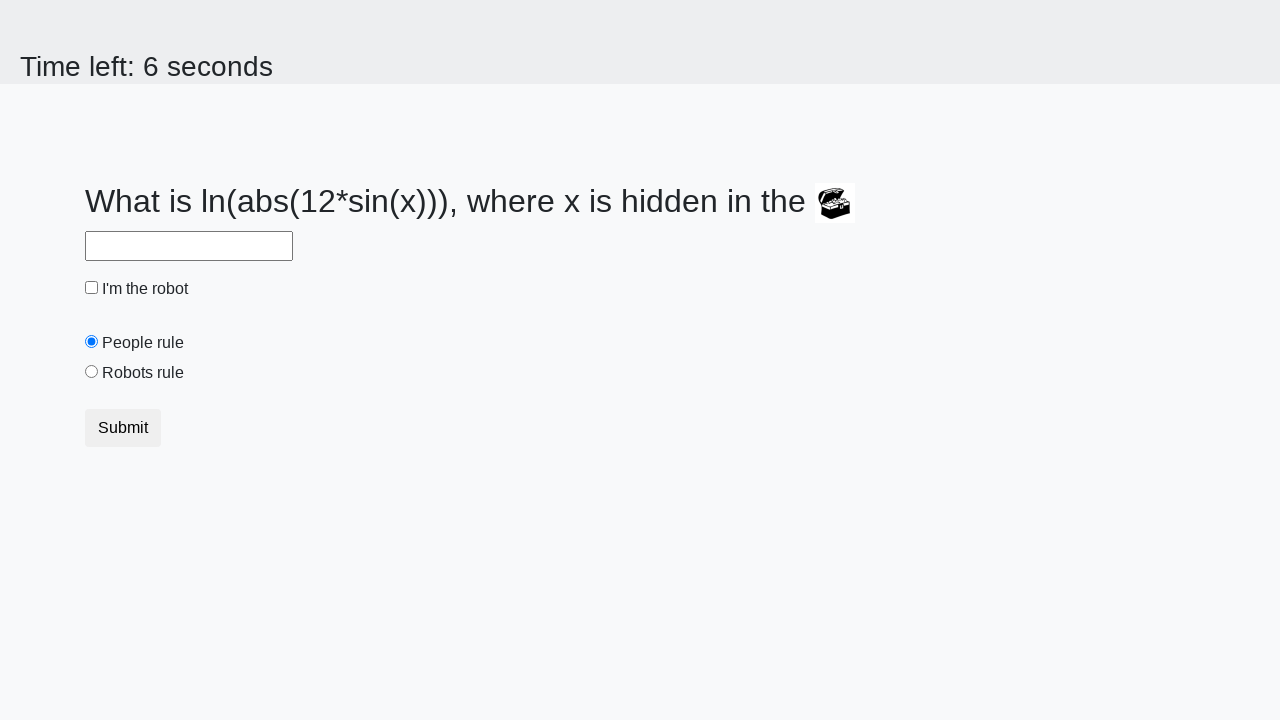

Calculated answer using formula: 2.1745007640930107
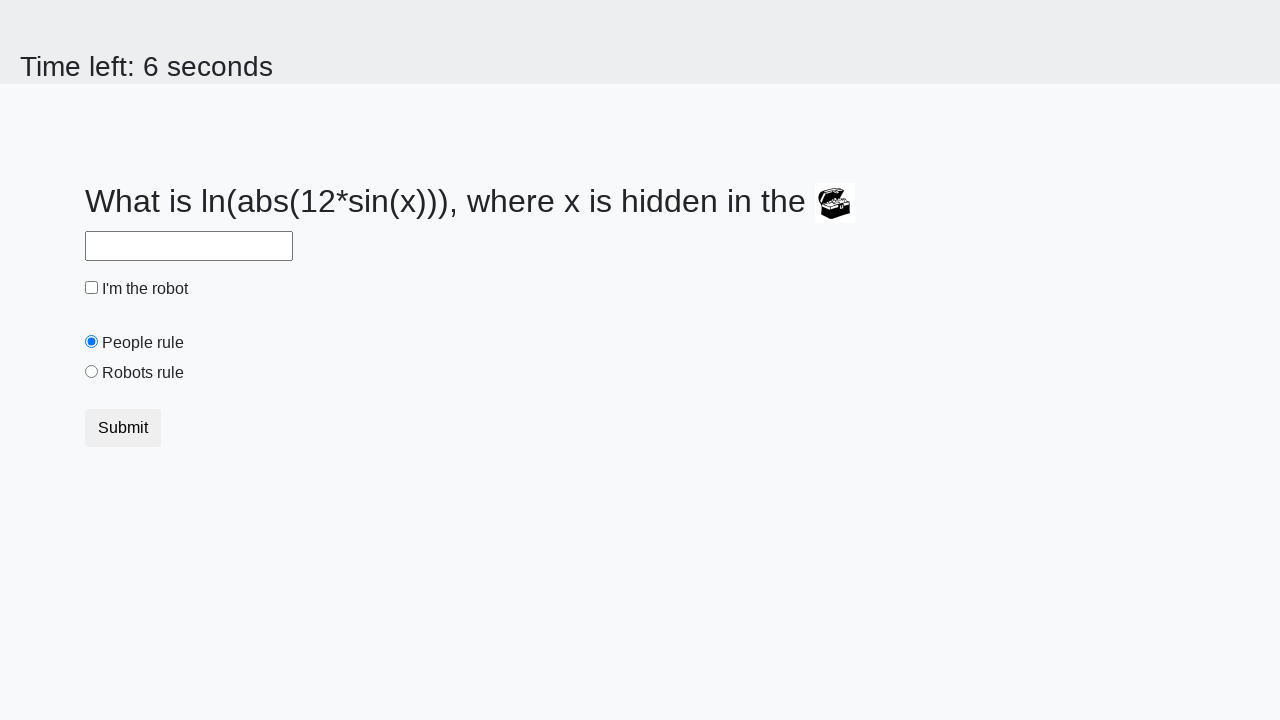

Filled answer field with calculated value: 2.1745007640930107 on #answer
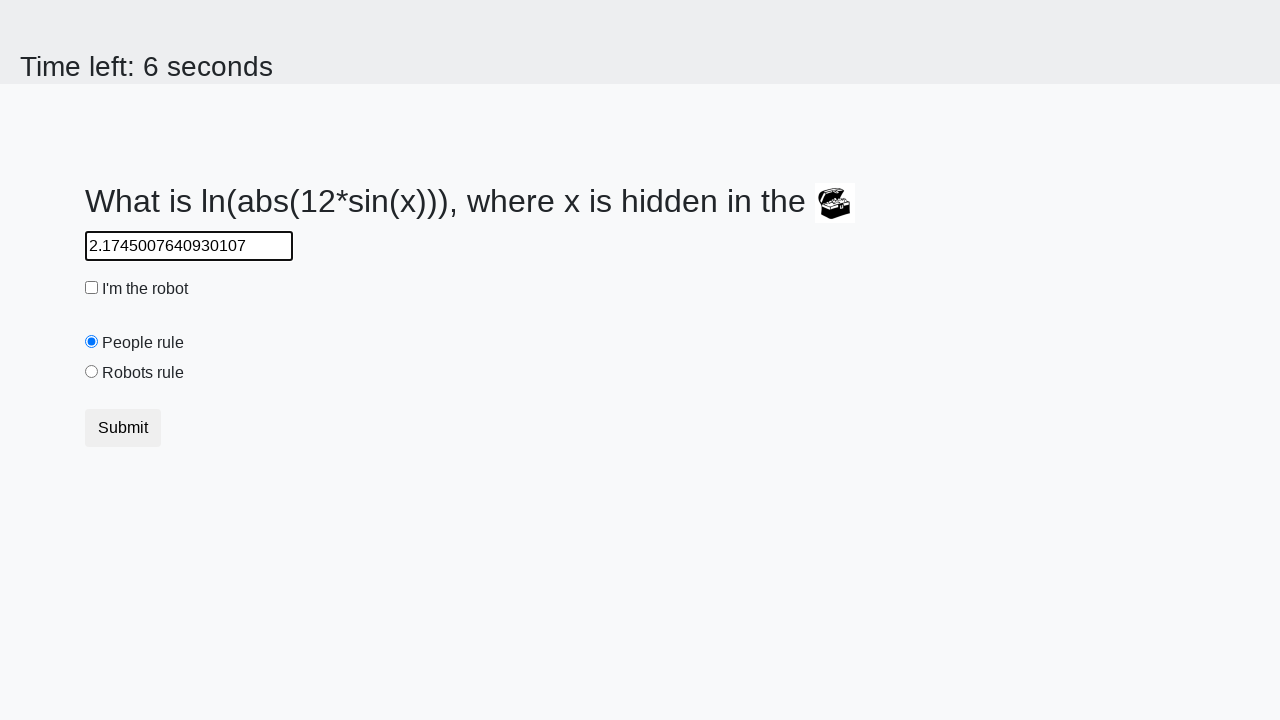

Checked the robot checkbox at (92, 288) on #robotCheckbox
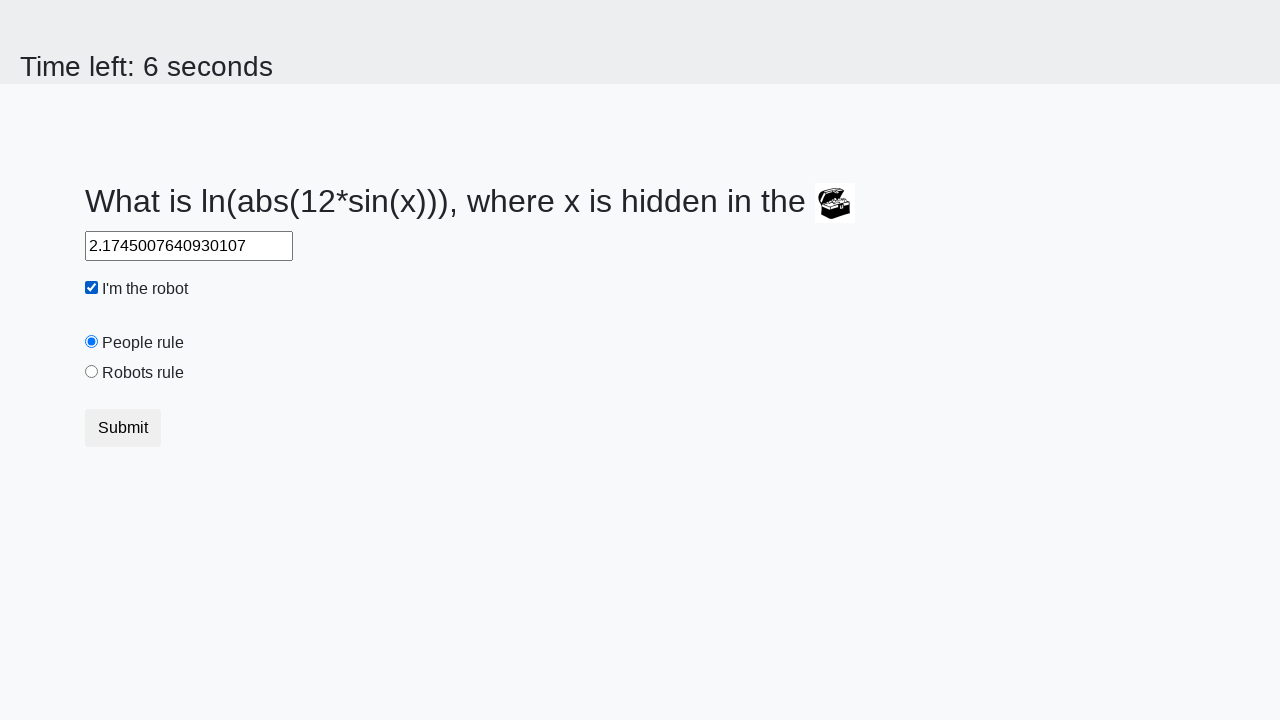

Checked the robots rule checkbox at (92, 372) on #robotsRule
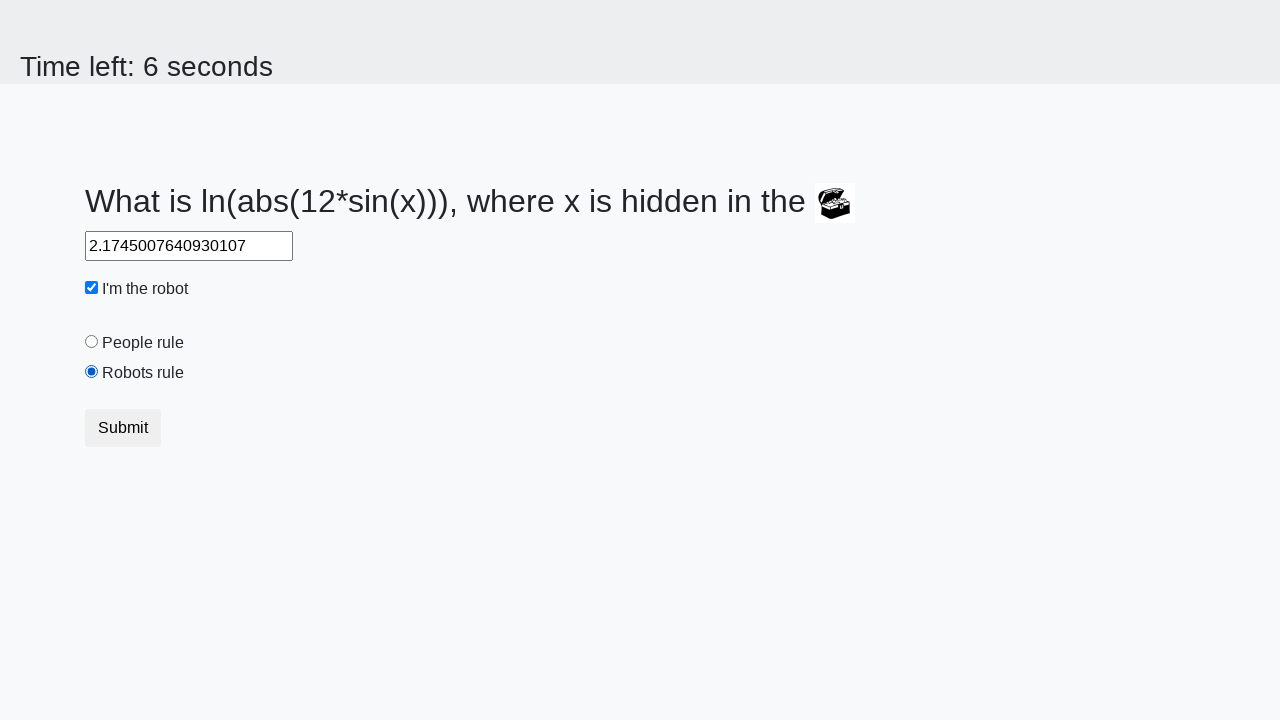

Clicked the submit button to submit the form at (123, 428) on button.btn
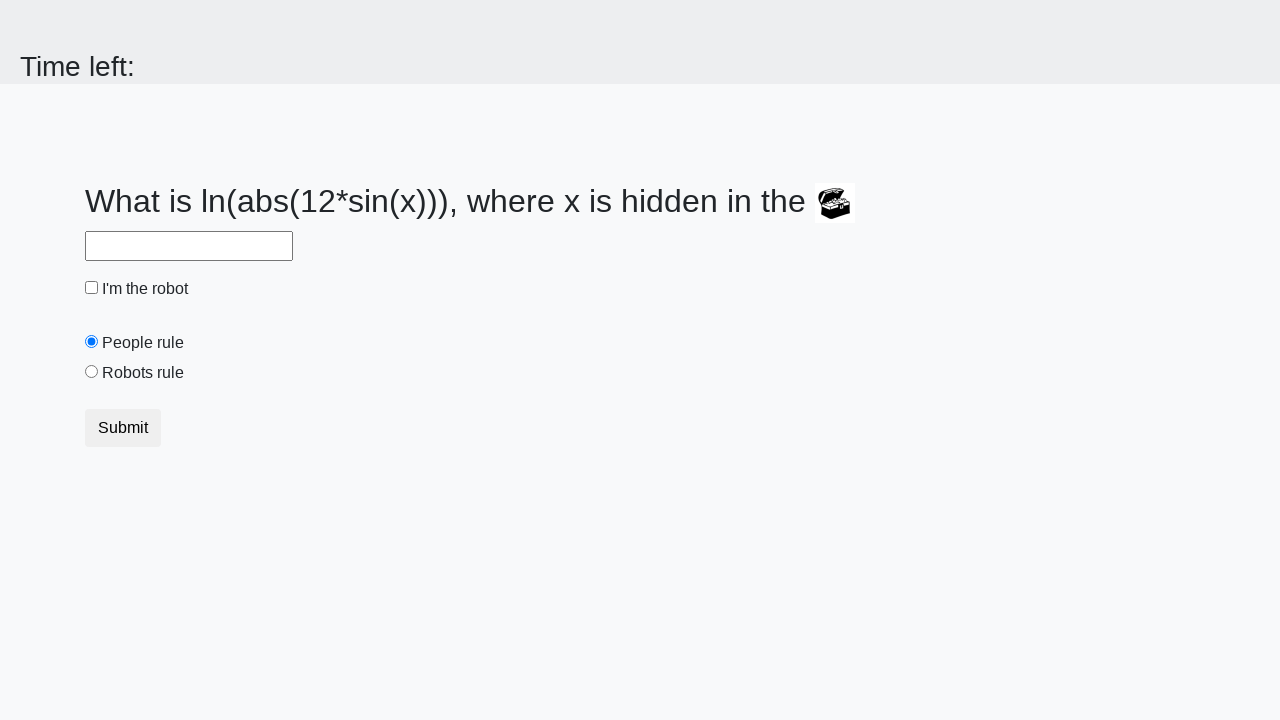

Waited 1000ms for form submission to complete
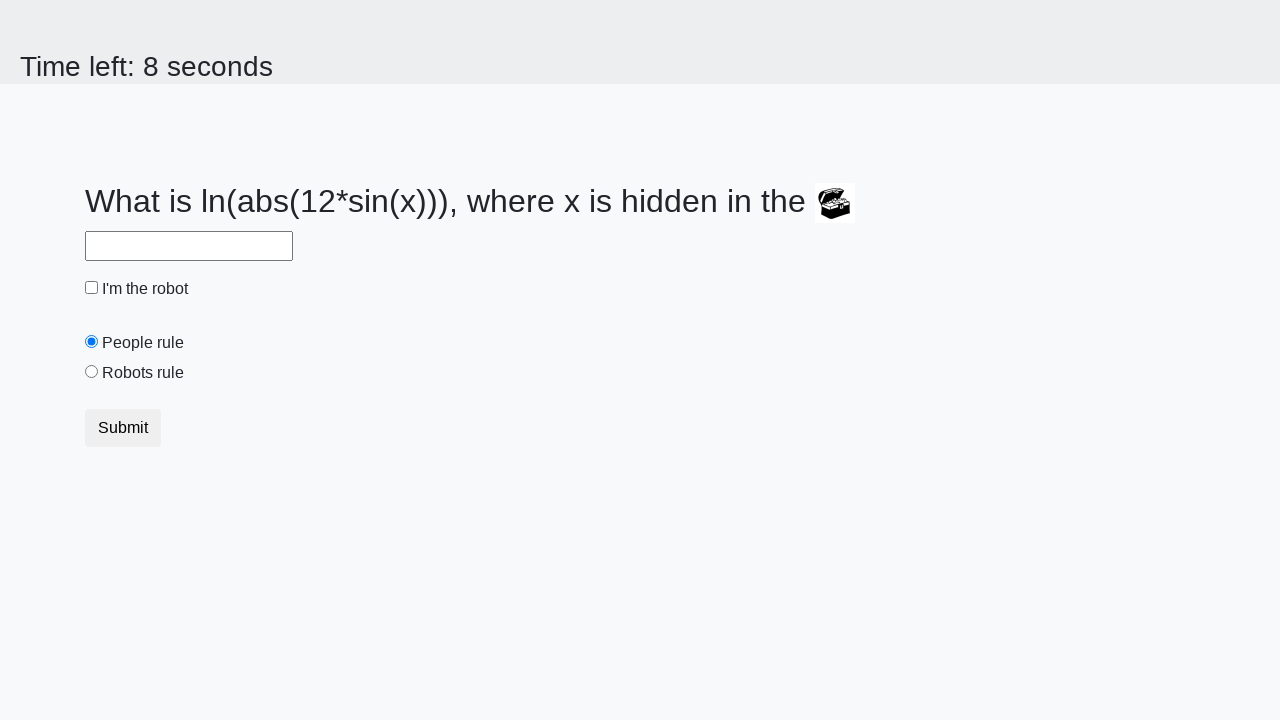

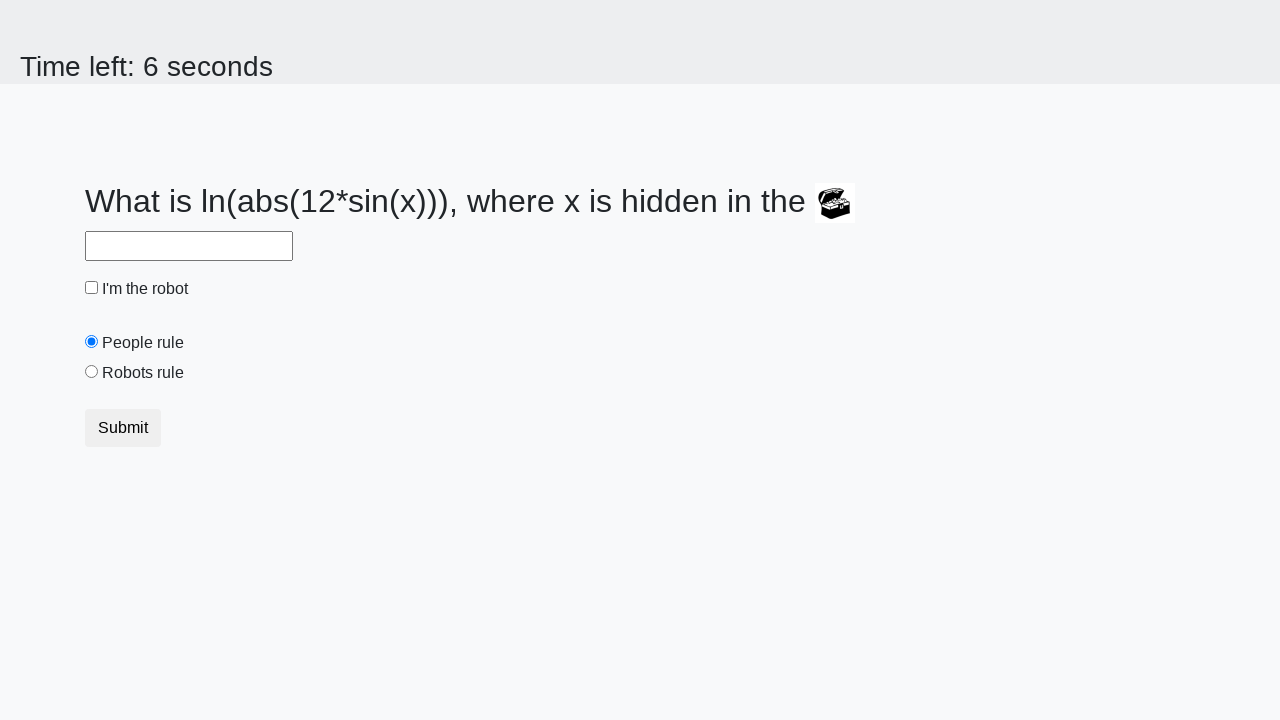